Tests window popup handling by clicking a button that opens multiple social media windows, then iterates through all windows and closes only the Facebook window

Starting URL: https://www.lambdatest.com/selenium-playground/window-popup-modal-demo

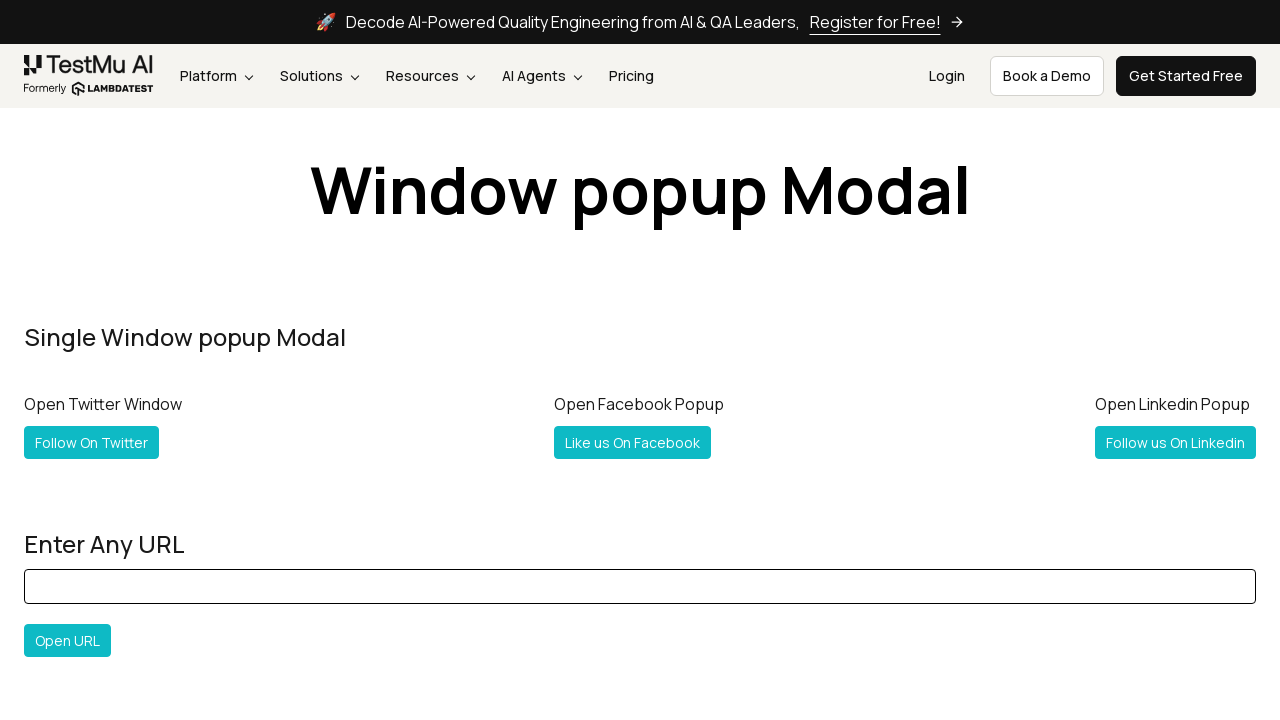

Clicked 'Follow All' button to open multiple social media popup windows at (65, 360) on #followall
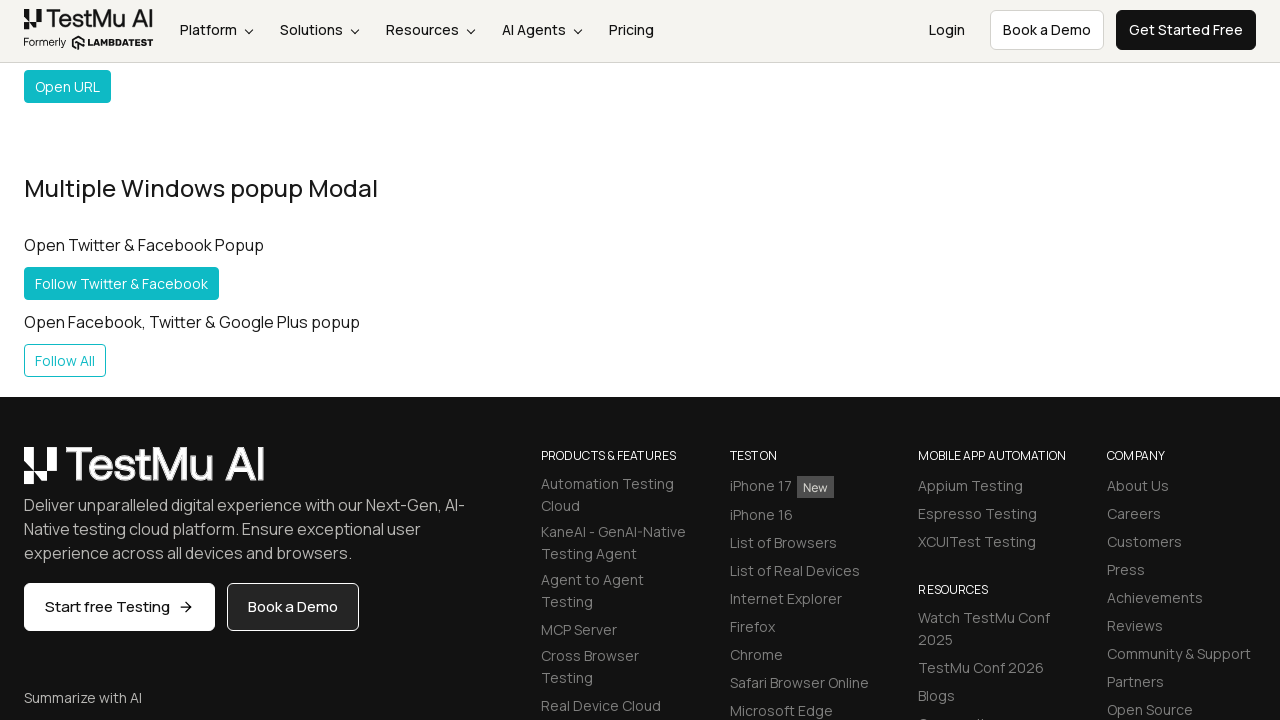

Waited 1000ms for popup windows to open
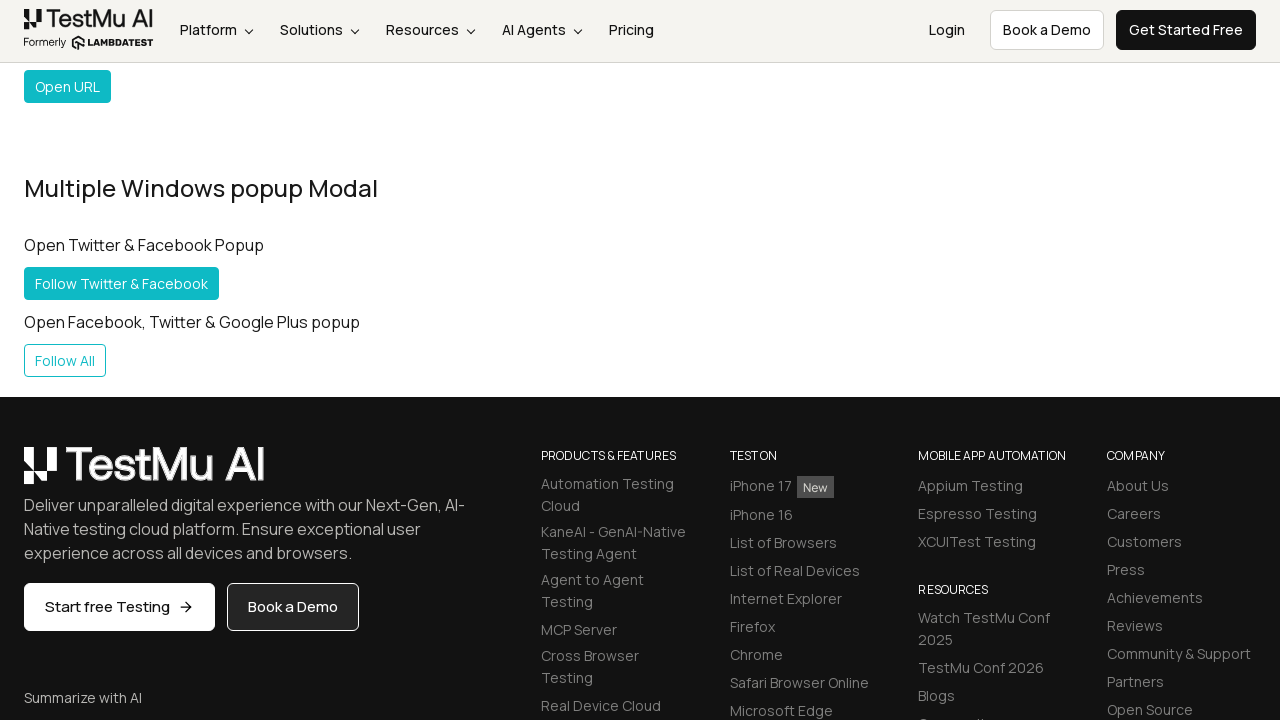

Retrieved list of all open pages/windows from context
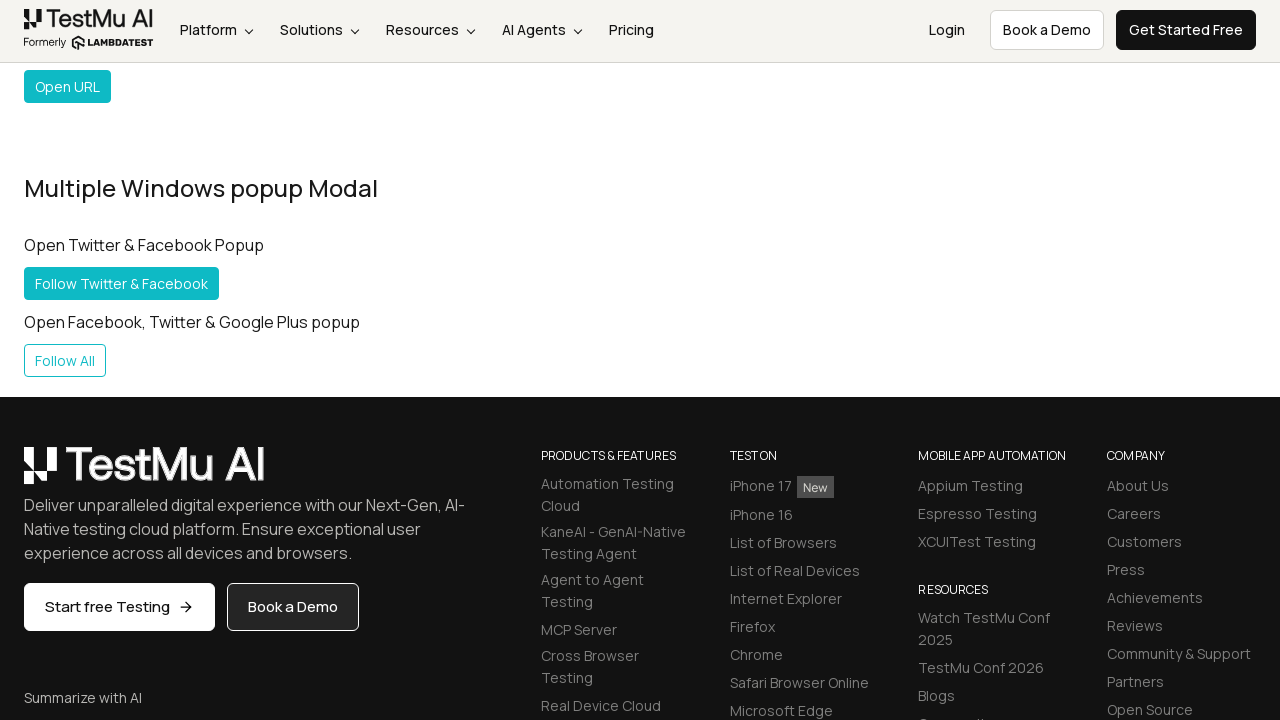

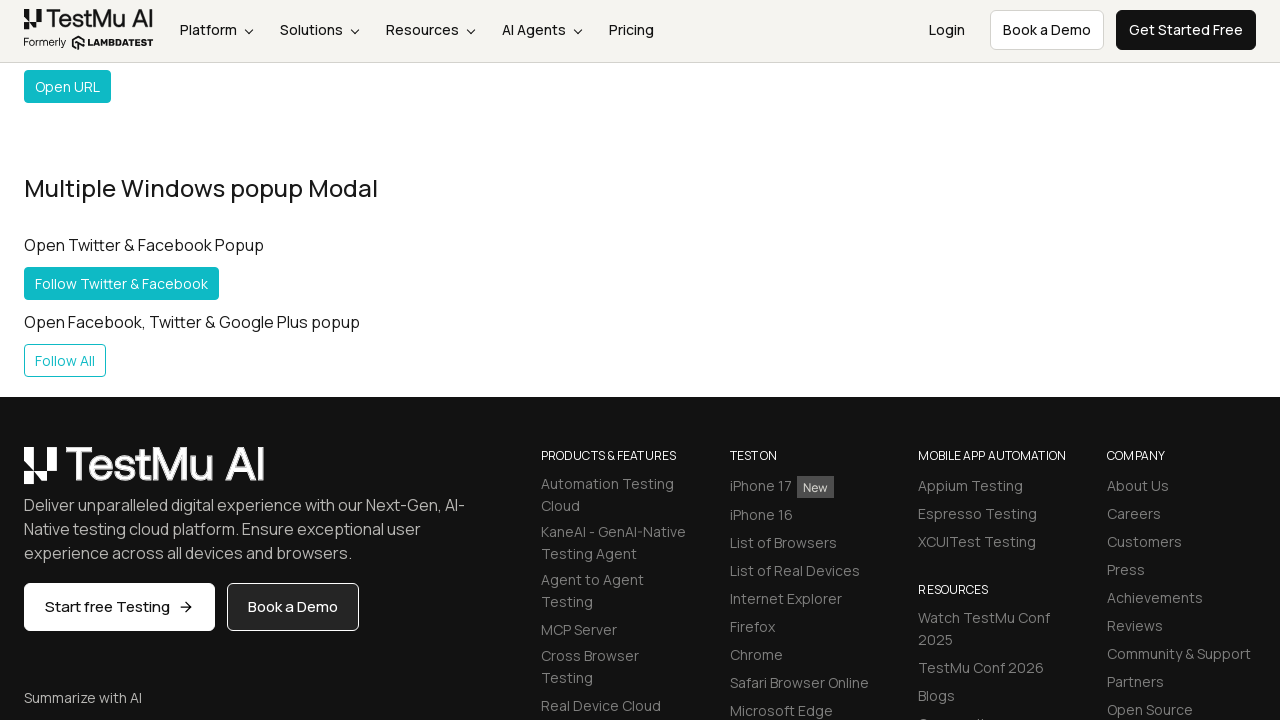